Tests the large modal dialog functionality by clicking to open it, verifying the modal content is displayed, and then closing it

Starting URL: https://demoqa.com/

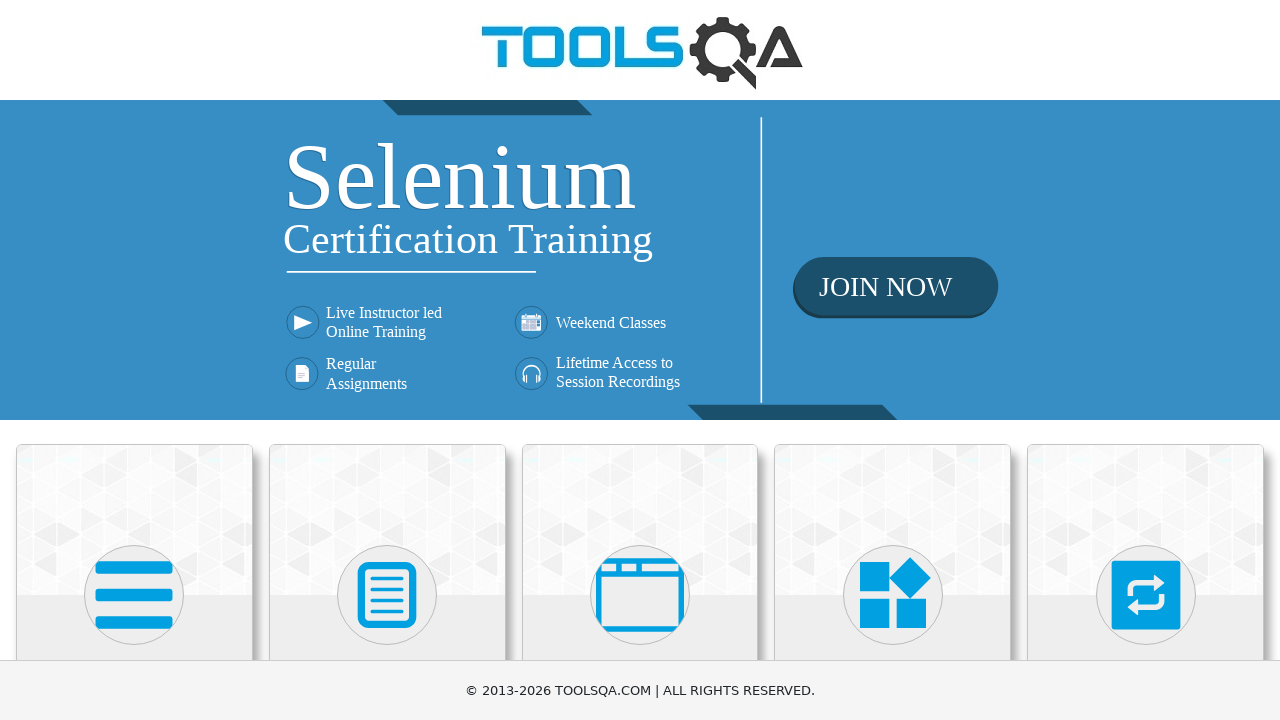

Clicked on 'Alerts, Frame & Windows' card (3rd card) at (640, 520) on (//div[@class='card mt-4 top-card'])[3]
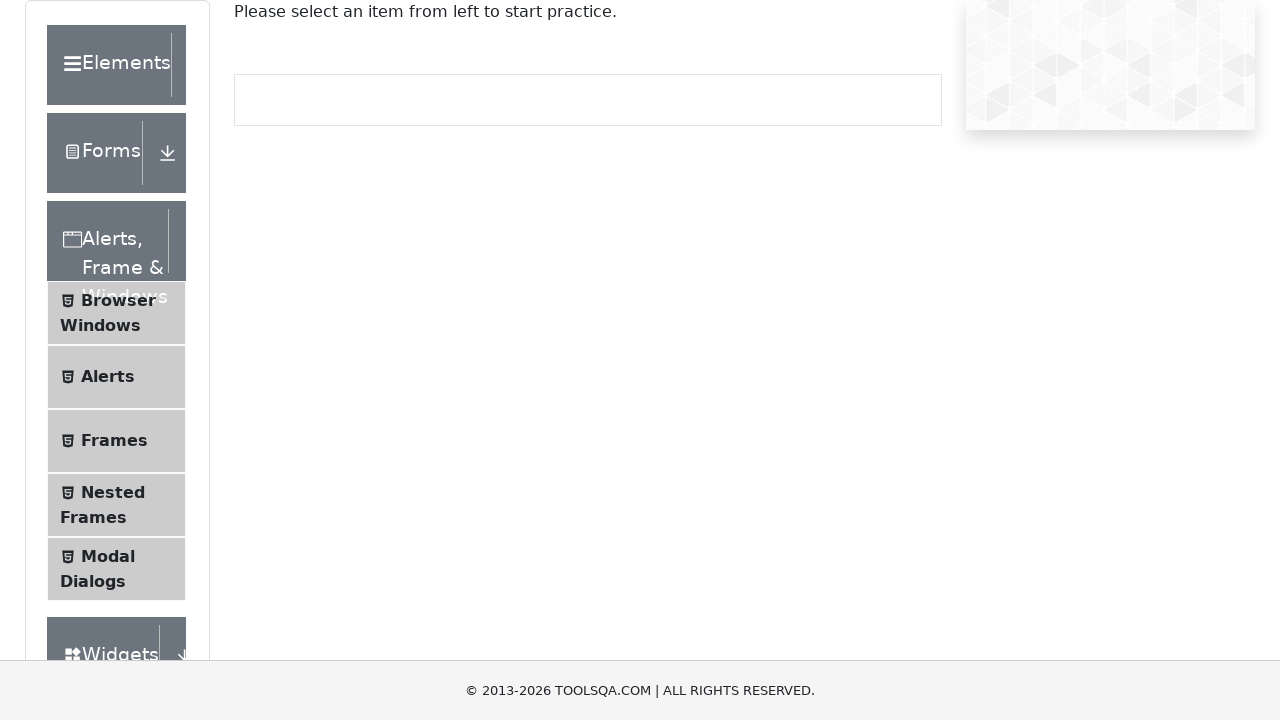

Scrolled down 500px to see menu items
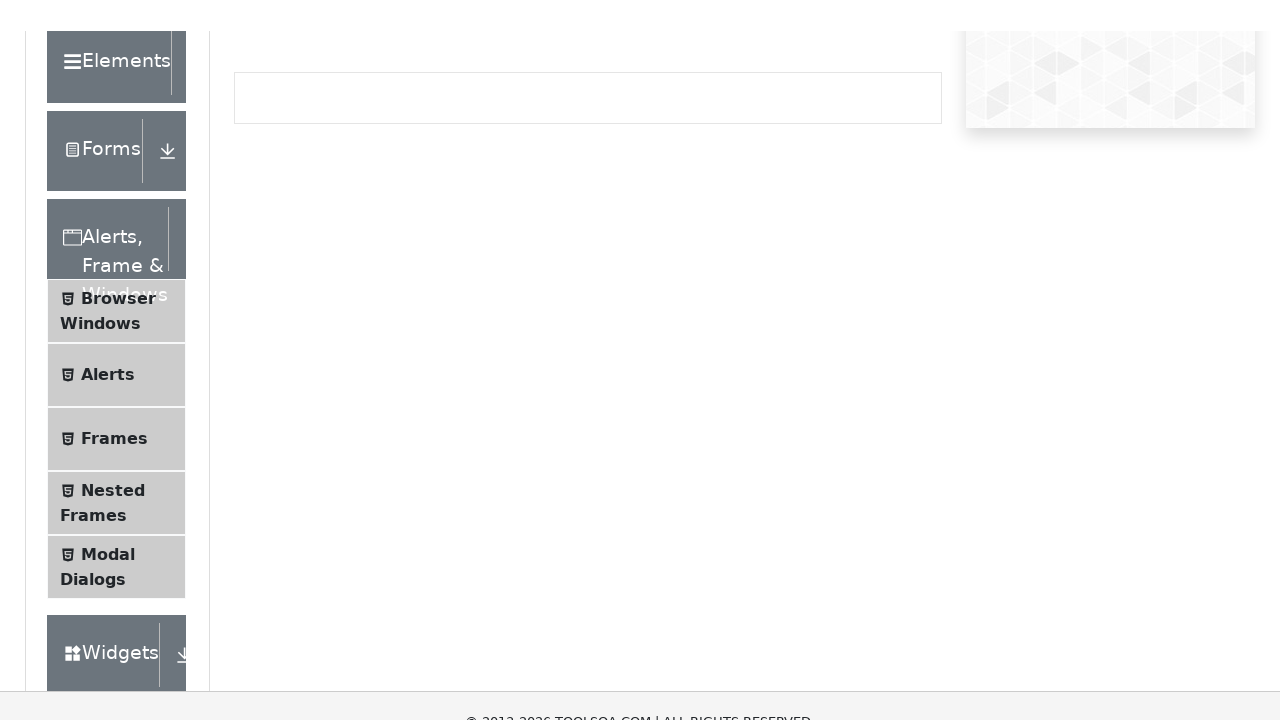

Clicked on 'Modal Dialogs' menu item at (116, 299) on (//li[@id='item-4'])[2]
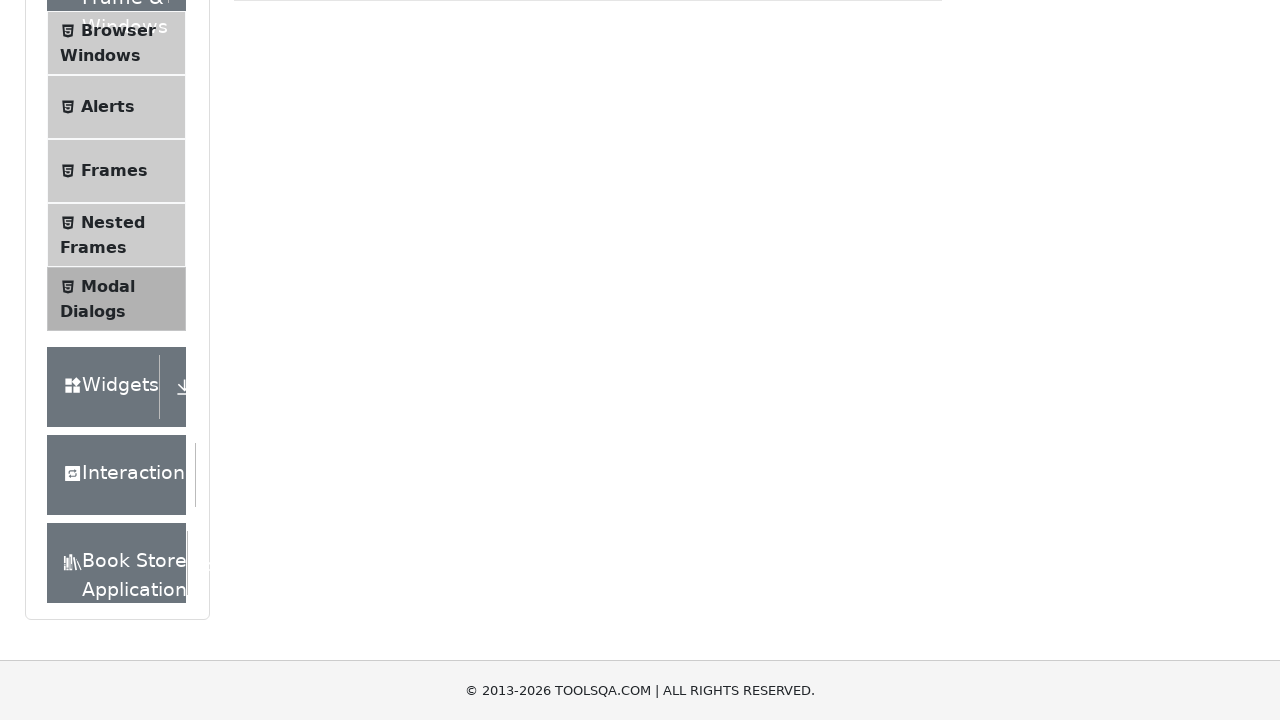

Modal Dialogs page loaded and 'Large modal' button is visible
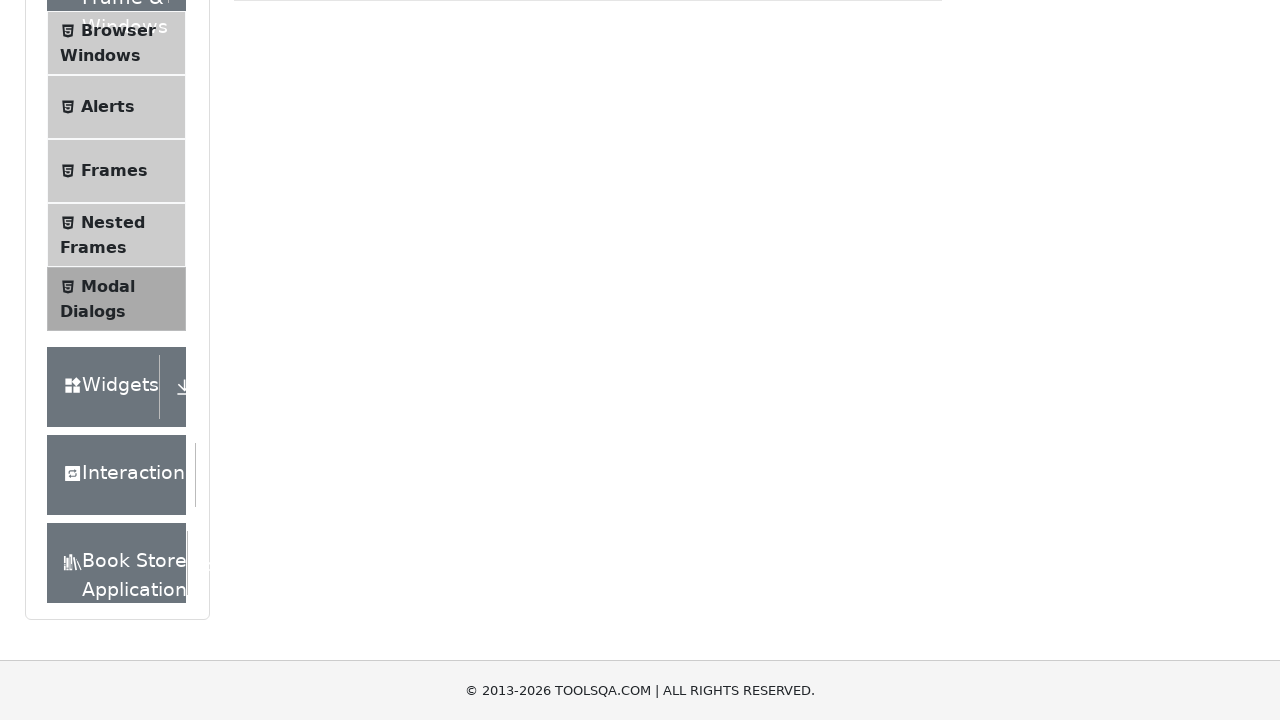

Clicked 'Large modal' button to open the large modal dialog at (422, 274) on #showLargeModal
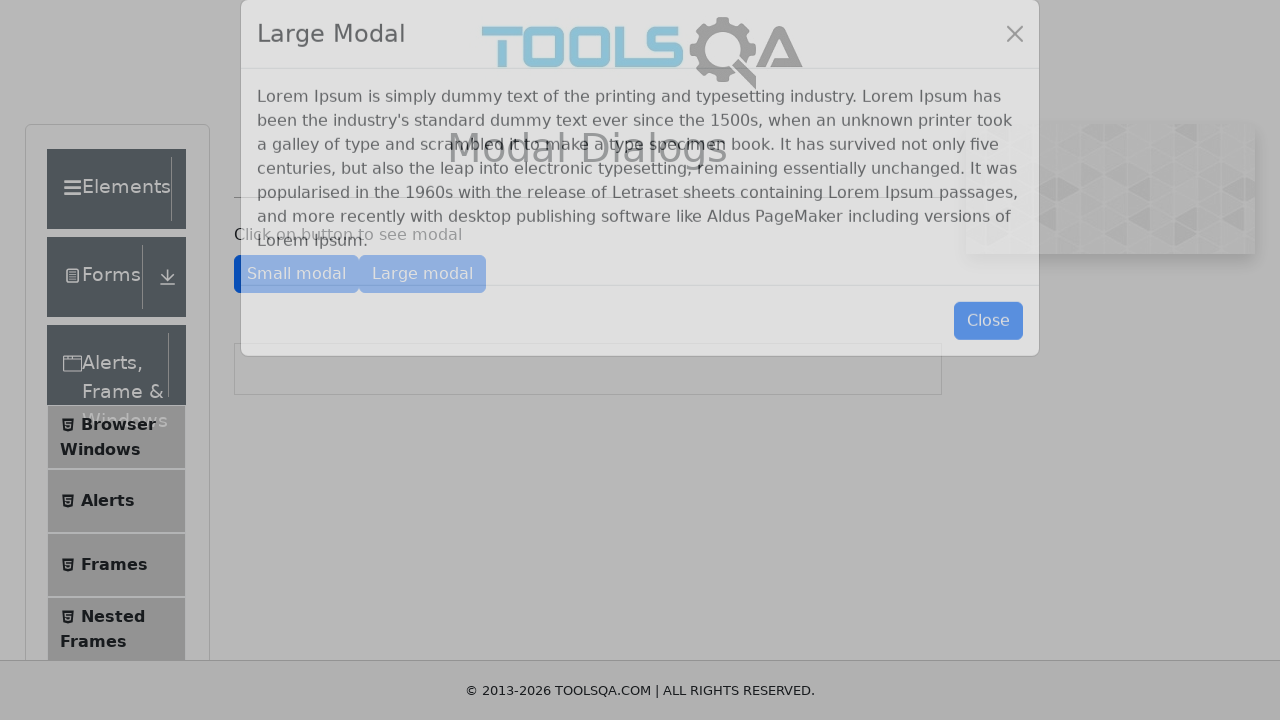

Large modal dialog opened and title is visible
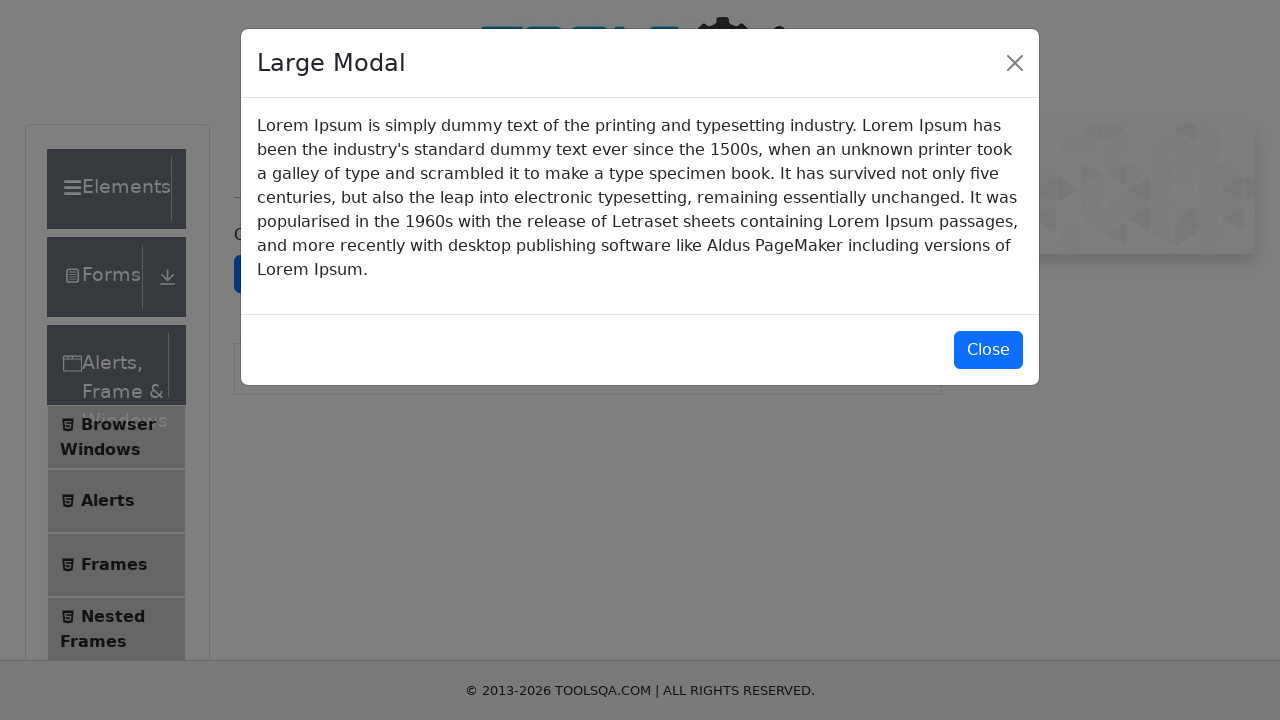

Modal body content is displayed
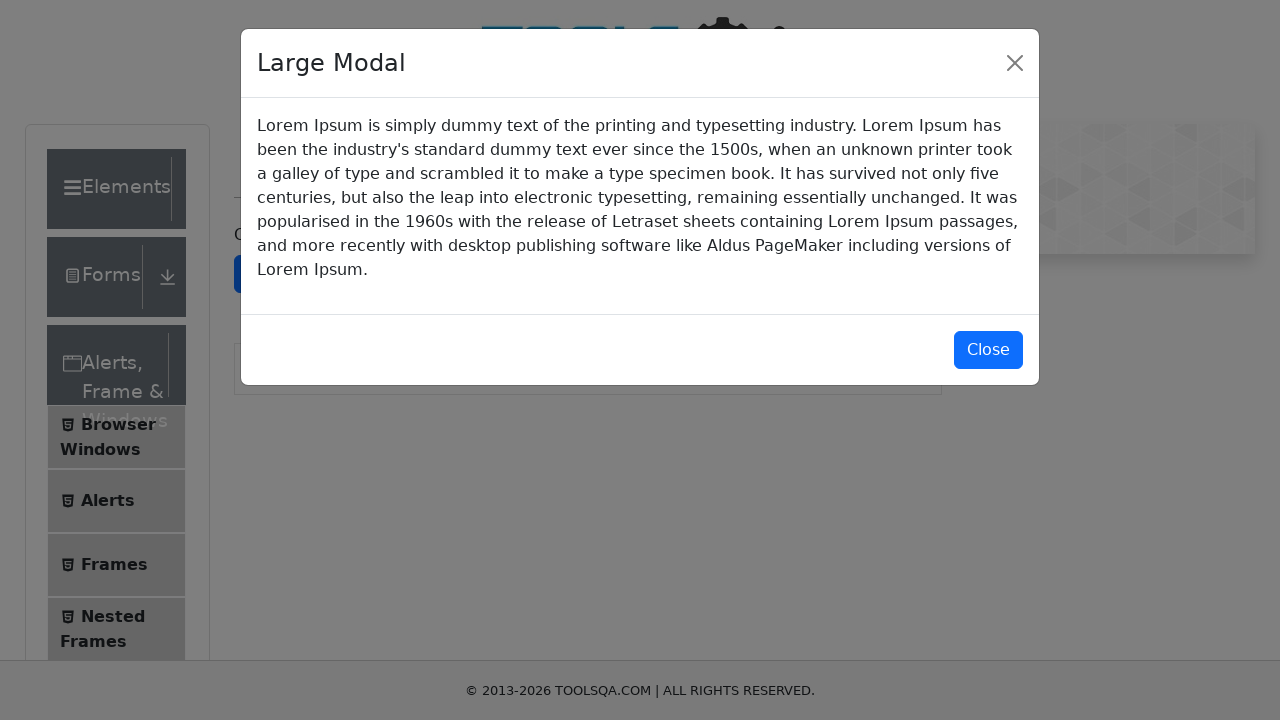

Clicked close button to close the large modal dialog at (988, 350) on #closeLargeModal
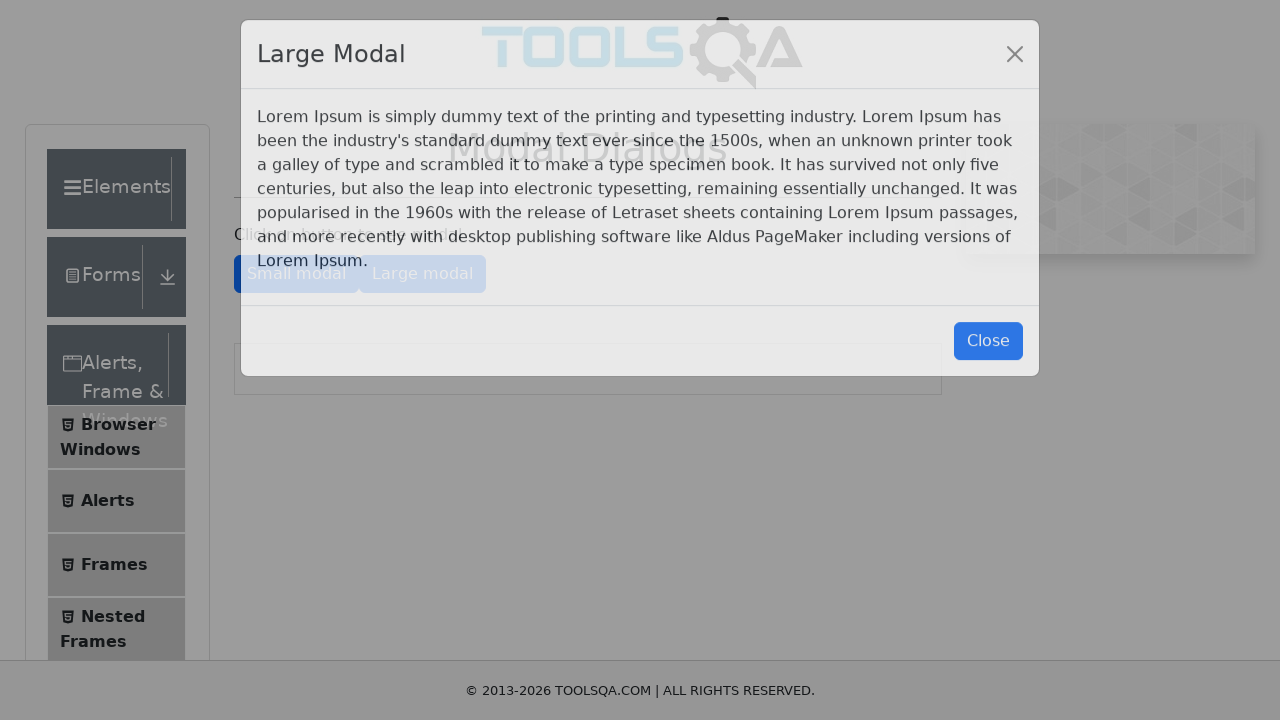

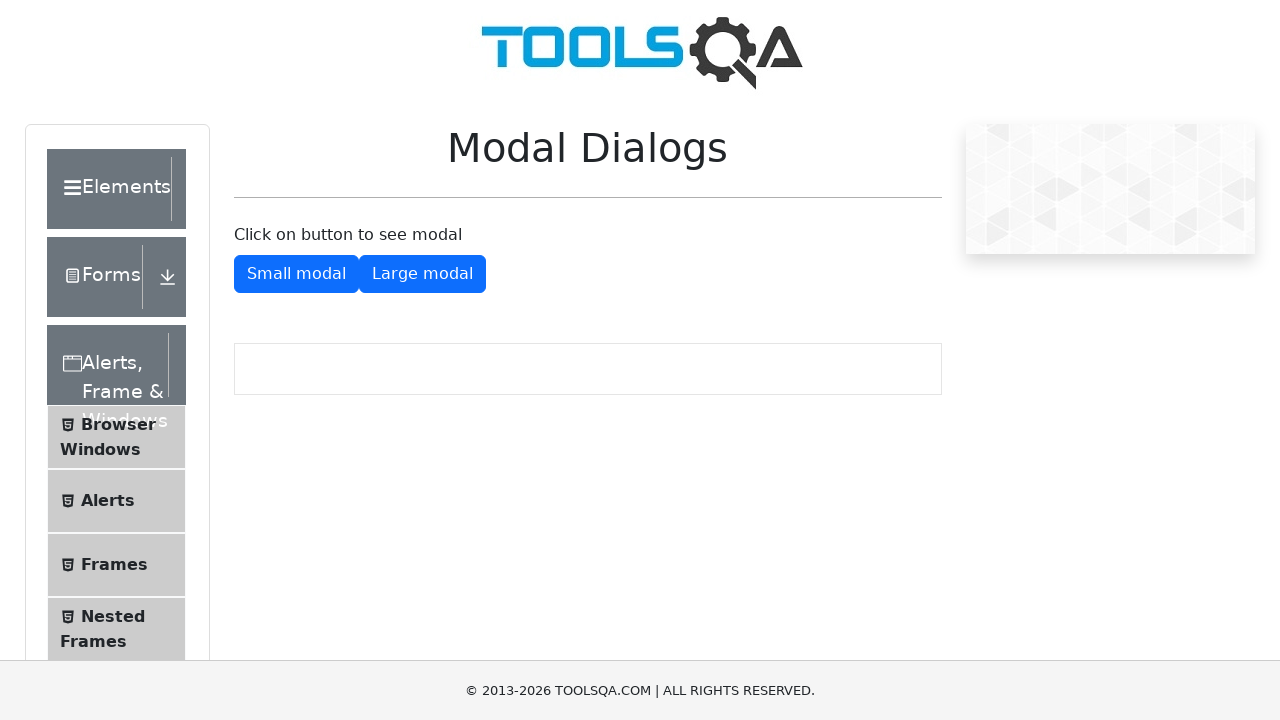